Automates playing Cookie Clicker game by selecting English language, clicking the big cookie multiple times, and purchasing available products and upgrades when enough cookies are accumulated.

Starting URL: https://cookieclicker.ee/

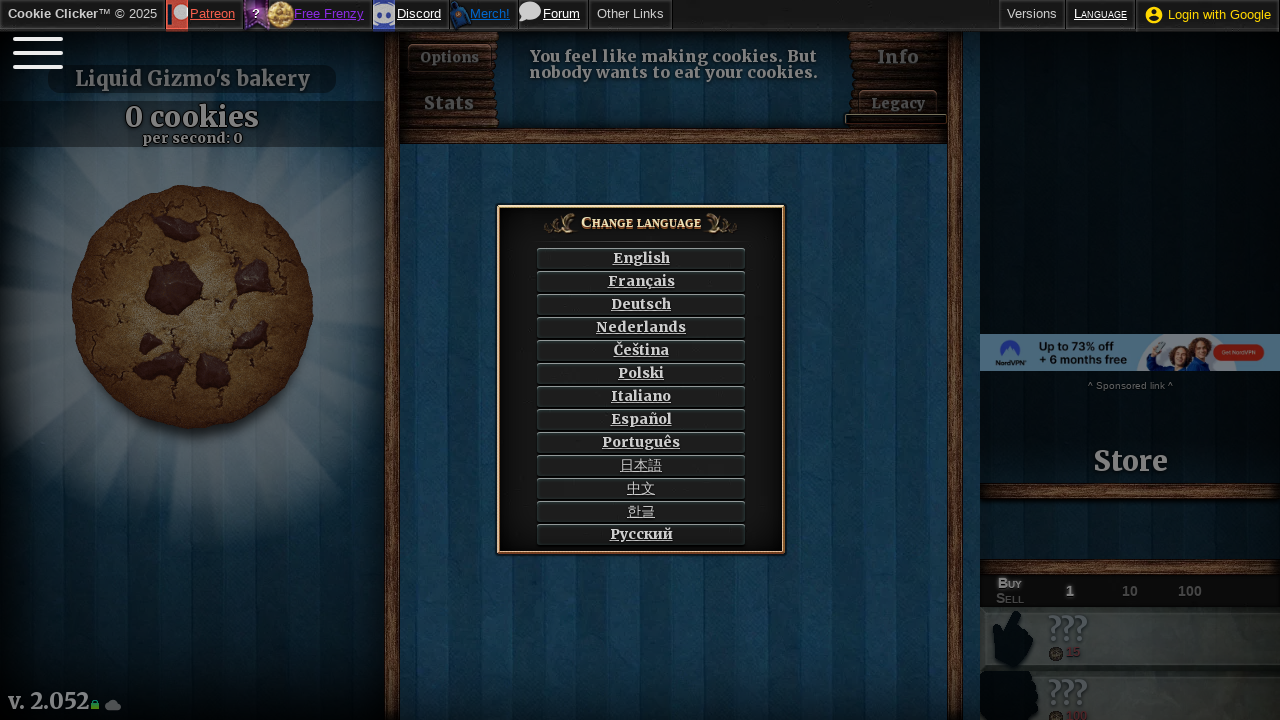

Waited for English language option to appear
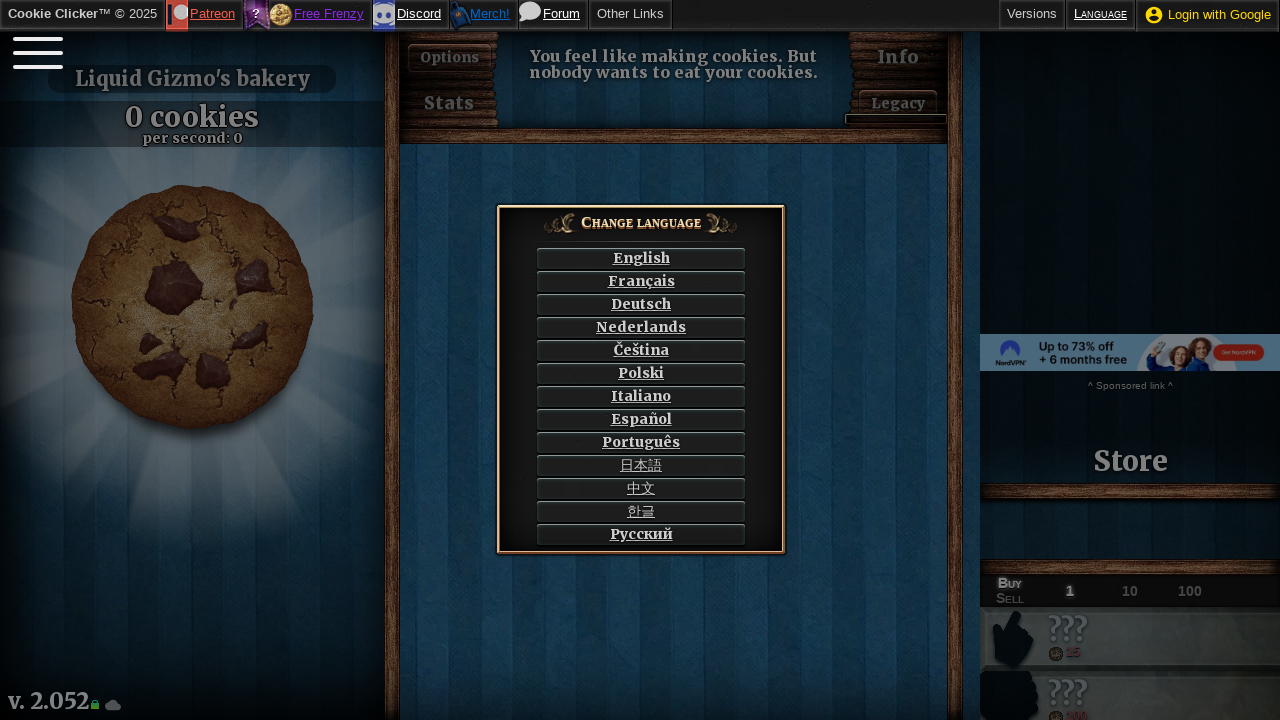

Clicked English language option at (641, 258) on text=English
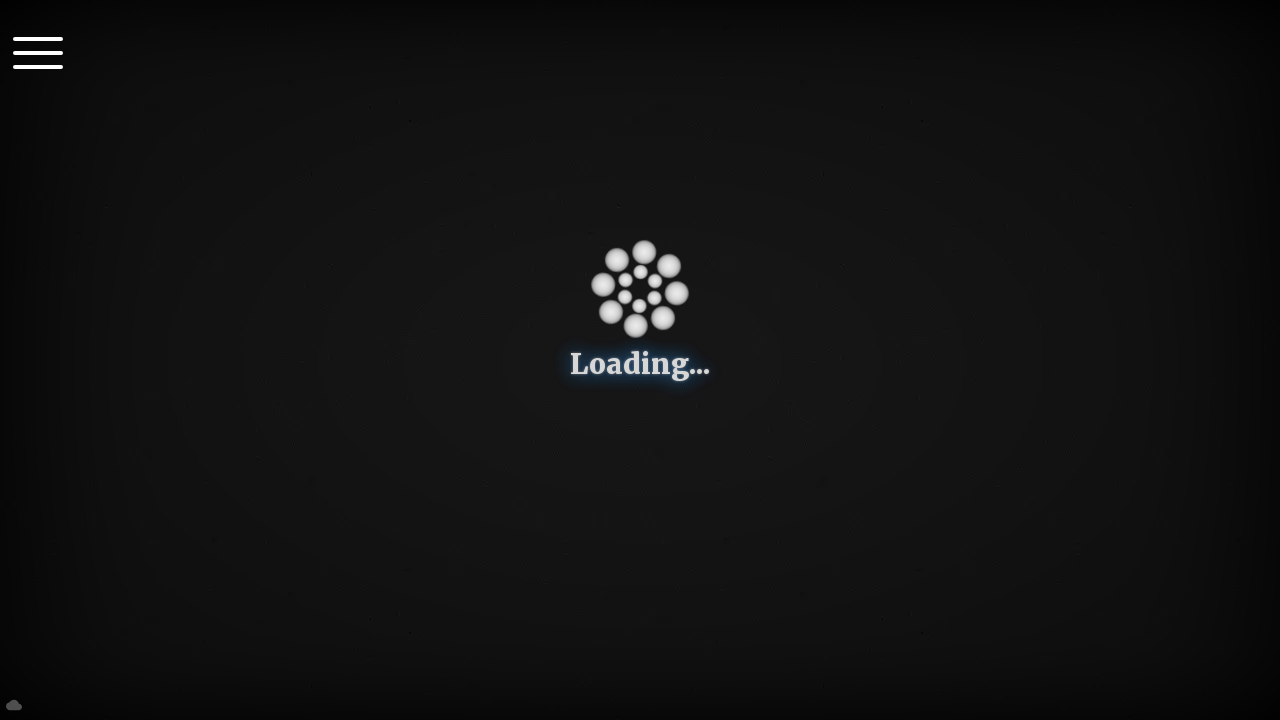

Big cookie element loaded
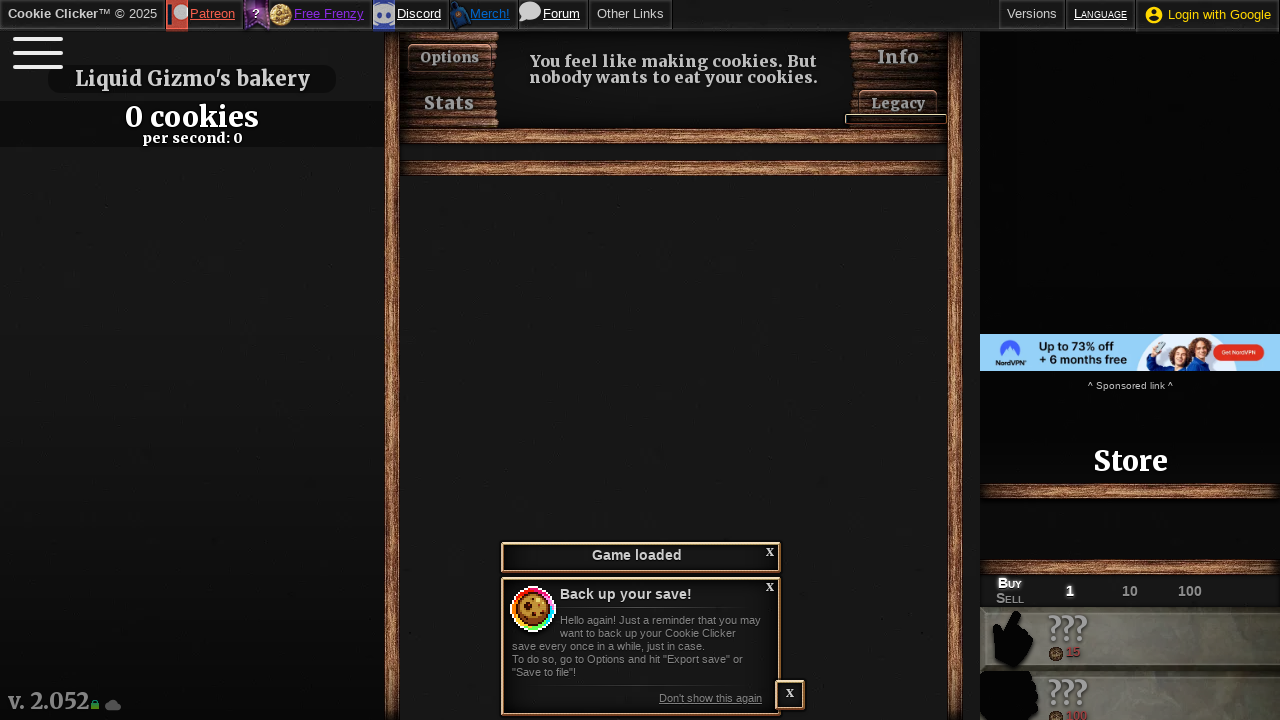

Clicked big cookie 50 times to accumulate cookies at (192, 307) on #bigCookie
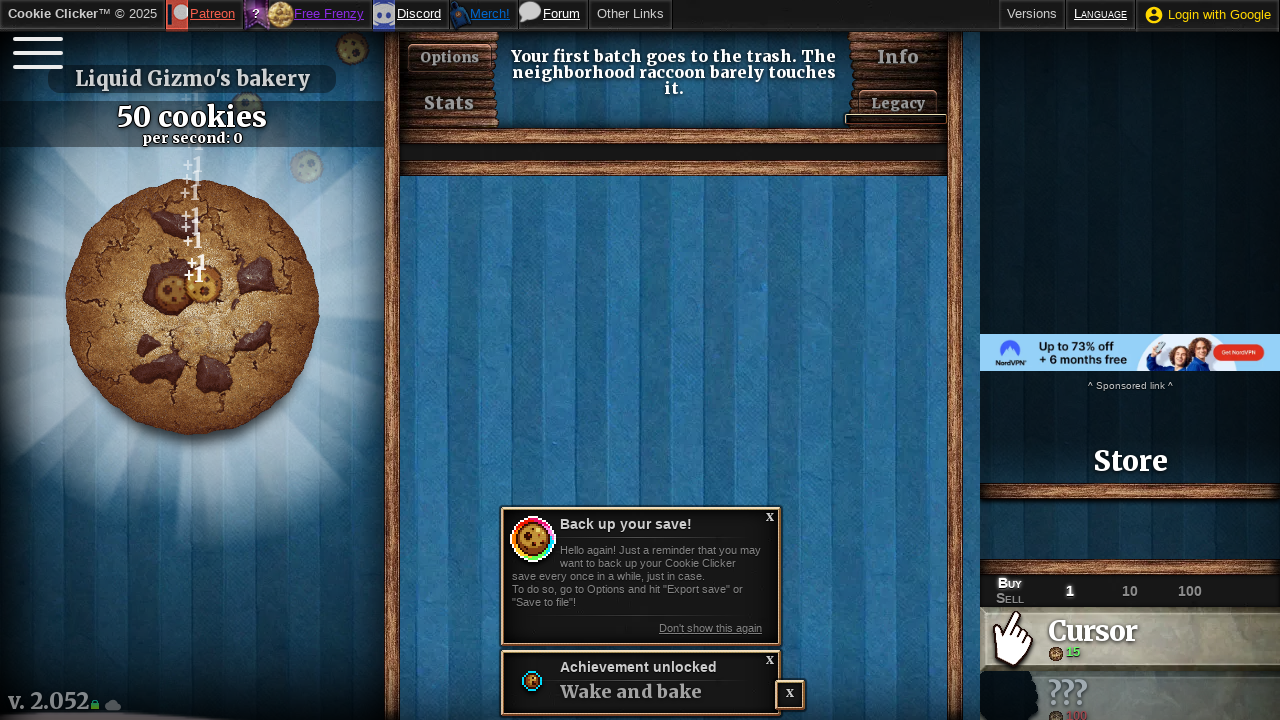

Retrieved current cookie count
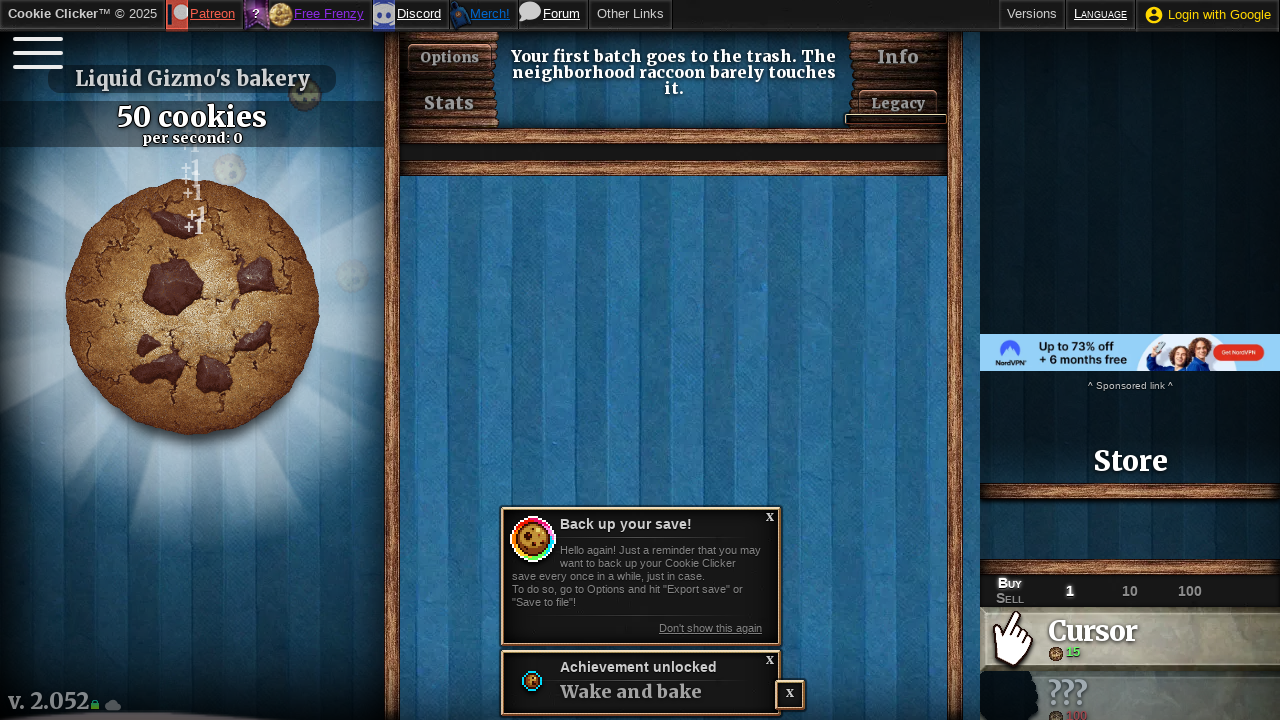

Scrolled product into view
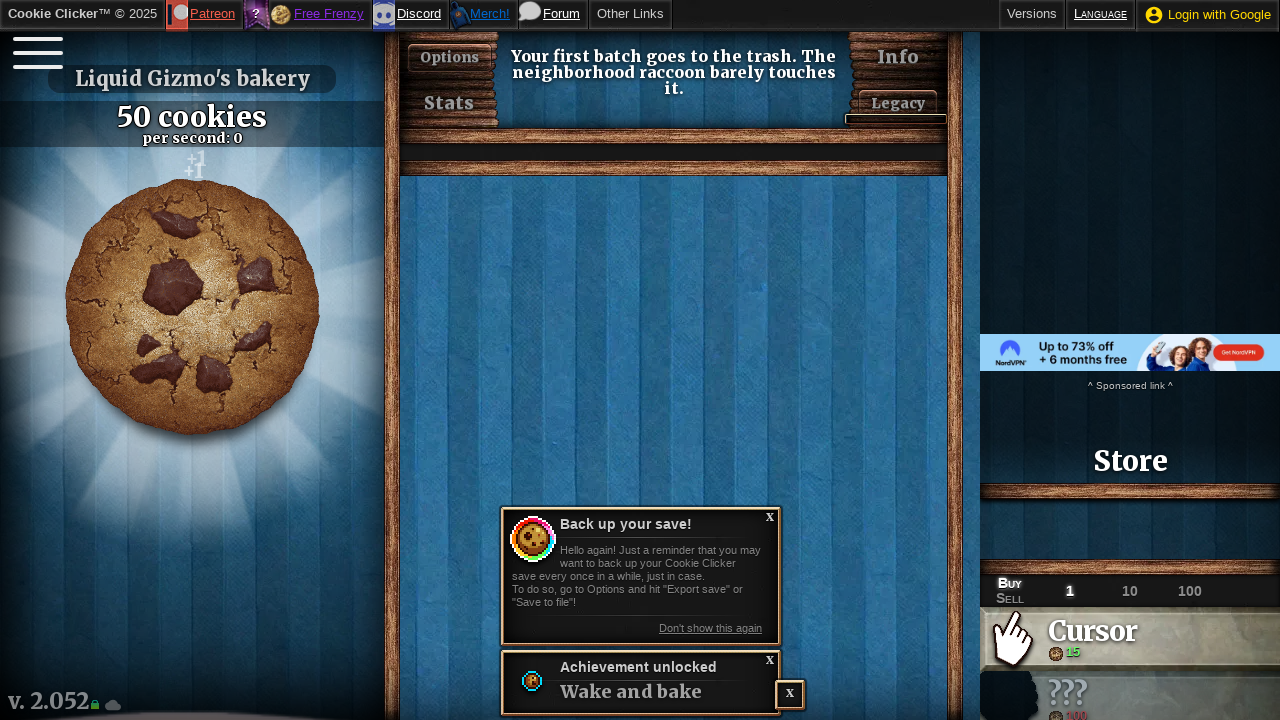

Purchased product for 15 cookies at (1130, 639) on .product.unlocked.enabled >> nth=0
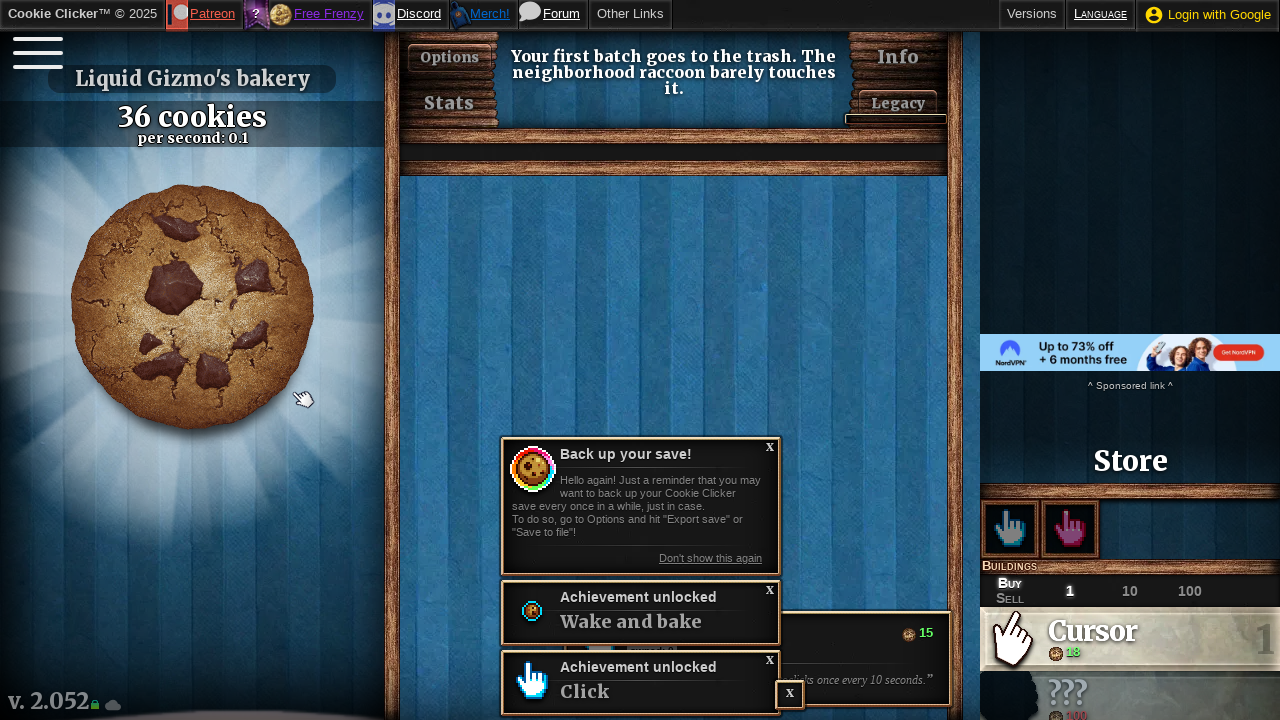

Clicked big cookie 20 additional times at (192, 307) on #bigCookie
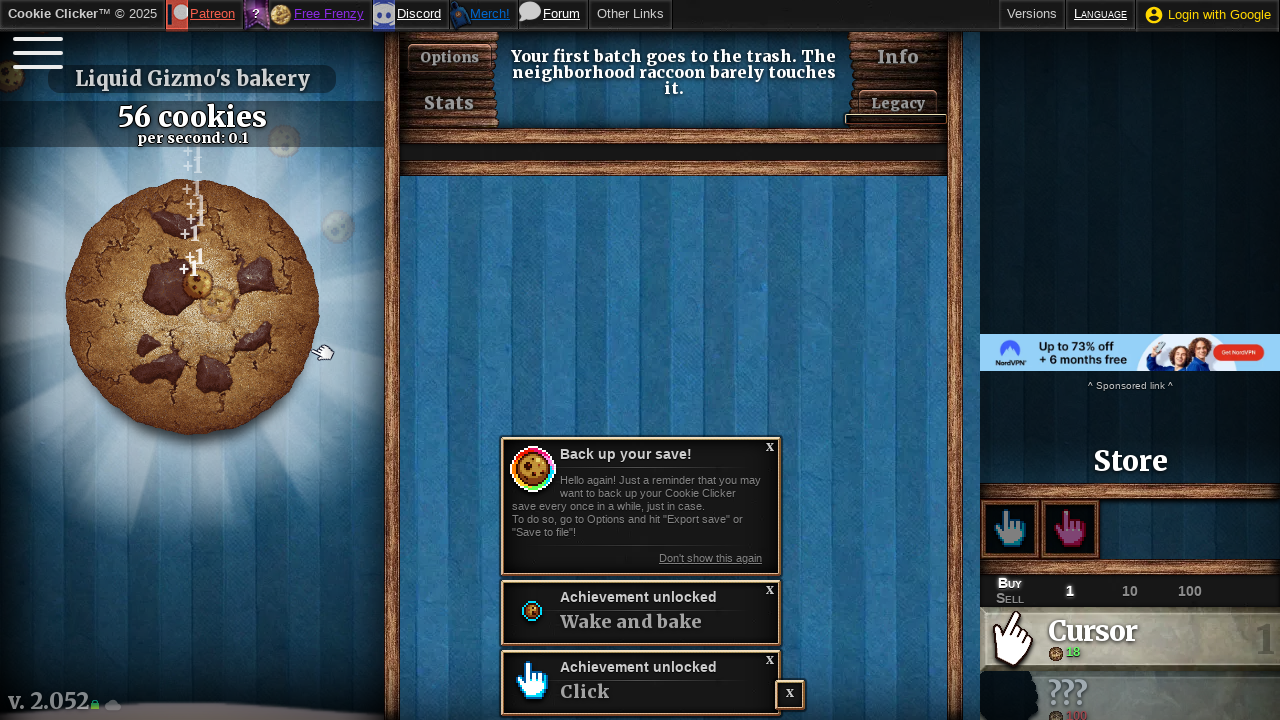

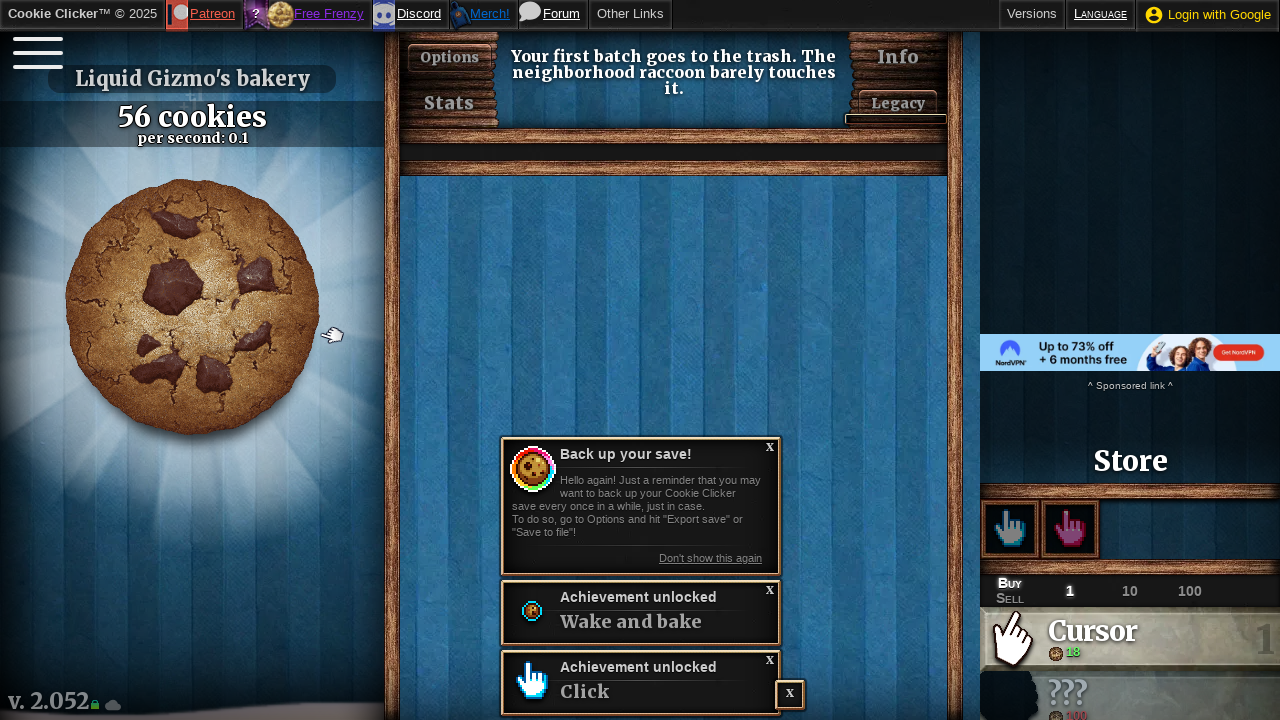